Tests a text box form by filling in user name, email, current address, and permanent address fields, then submitting and verifying the output displays the entered information.

Starting URL: https://demoqa.com/text-box

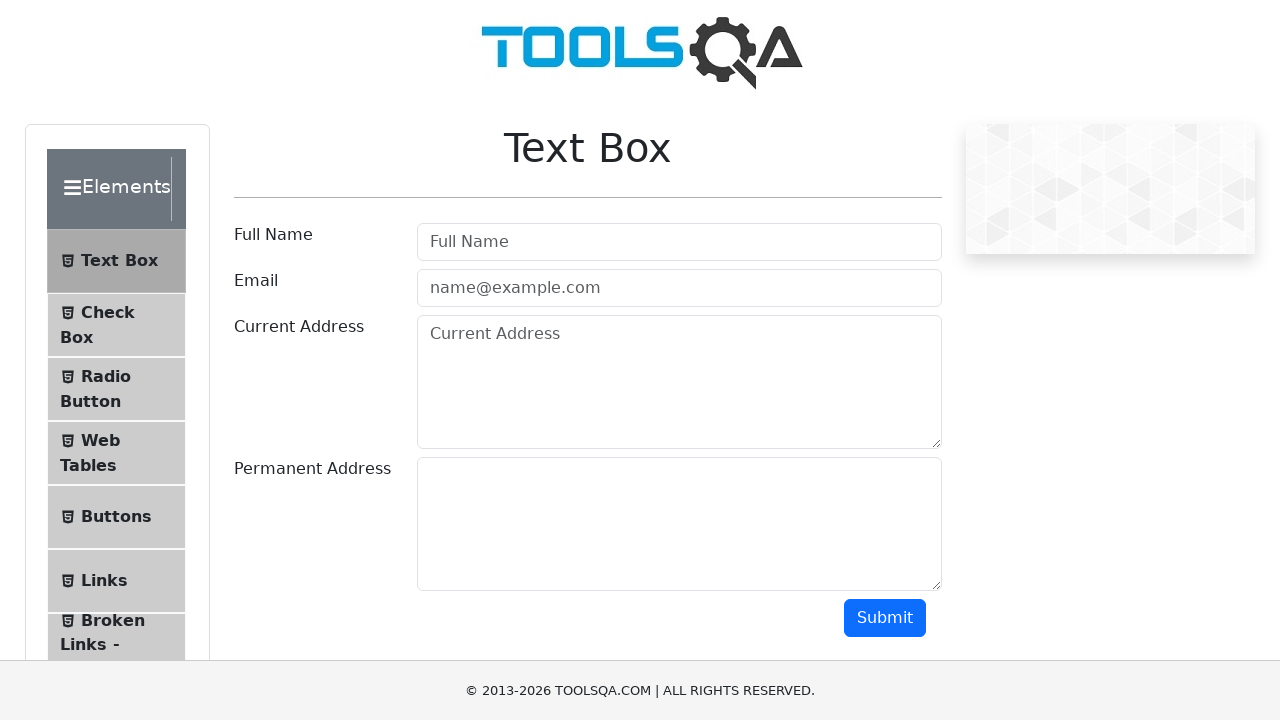

Waited for page header 'Text Box' to load
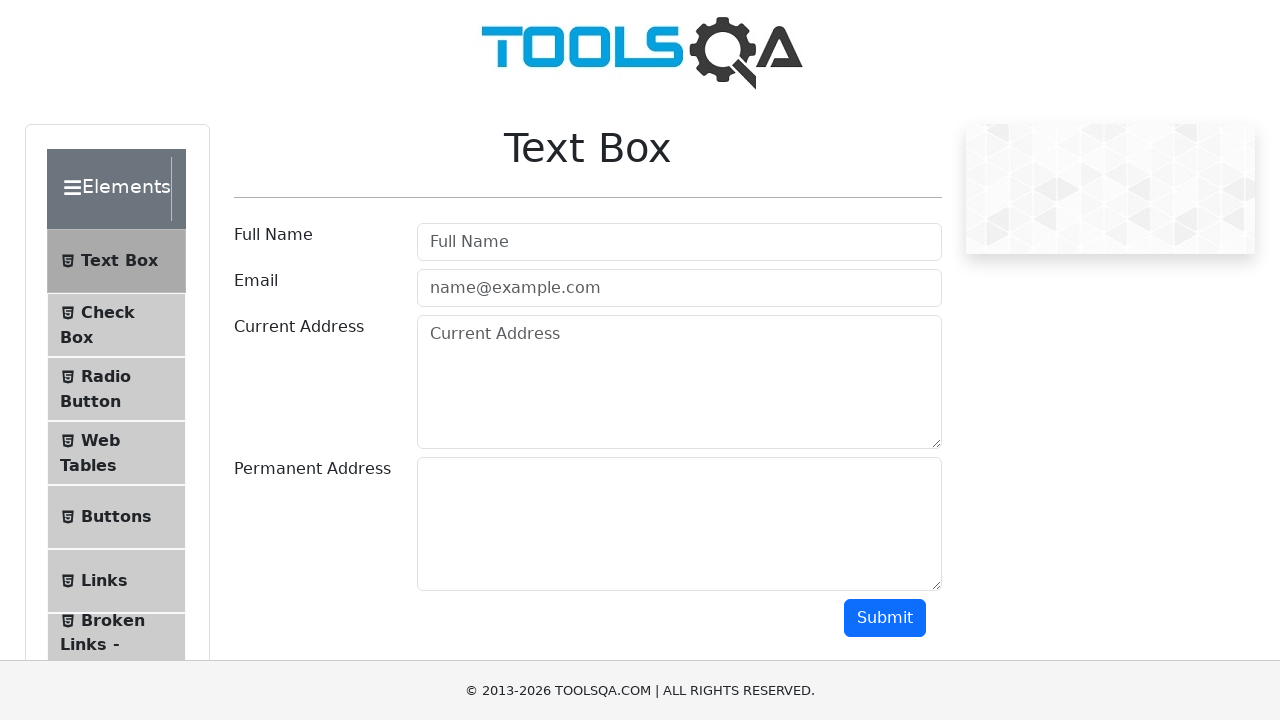

Verified page header contains 'Text Box'
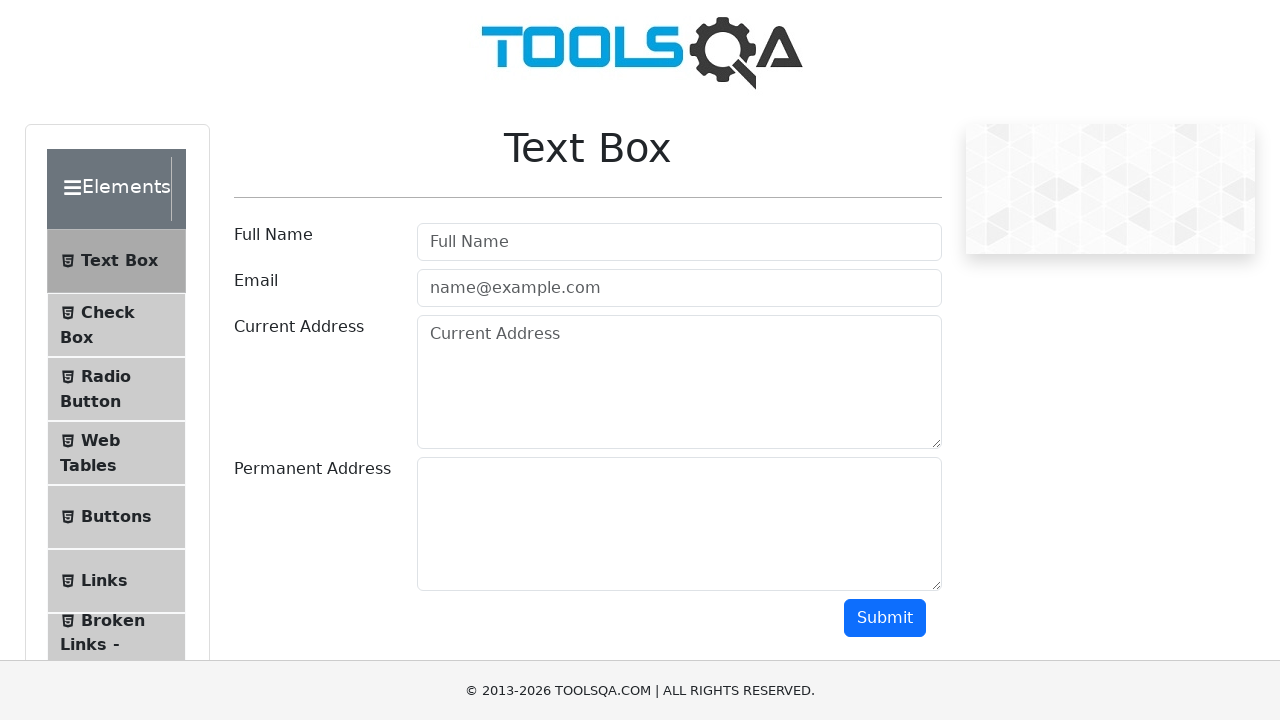

Filled user name field with 'Alex Egorov' on #userName
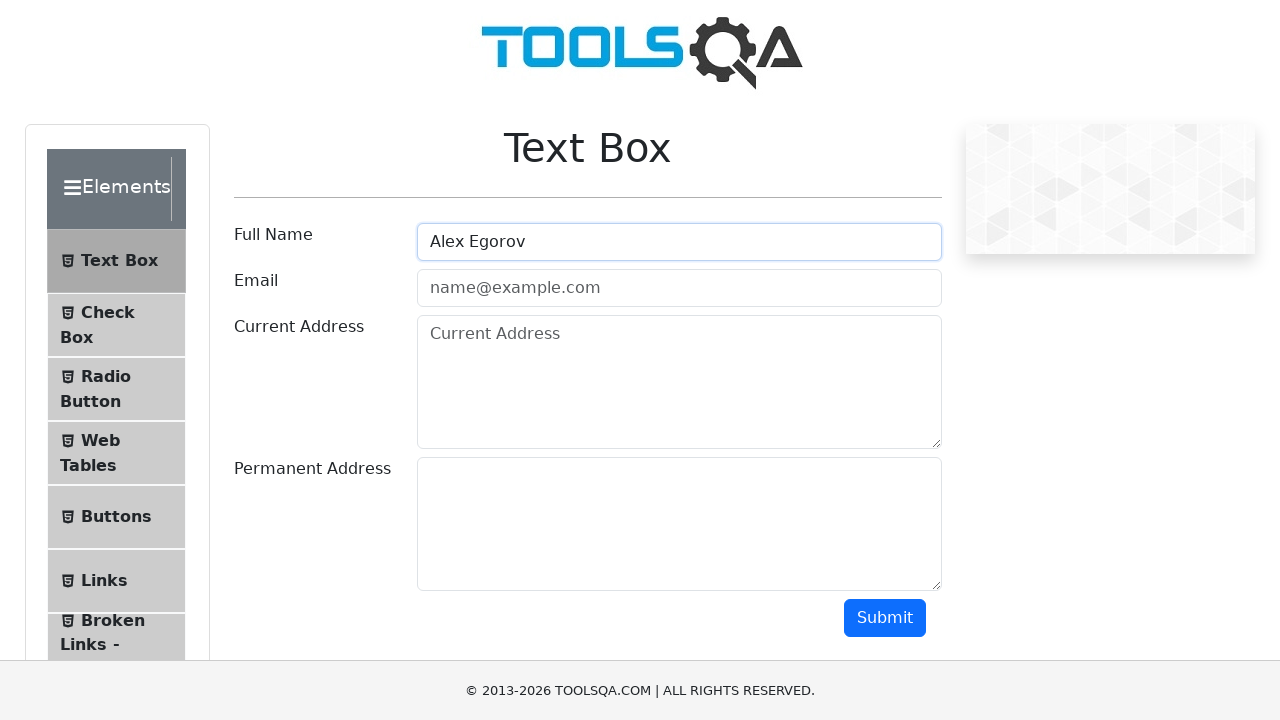

Filled email field with 'andy@email.ru' on #userEmail
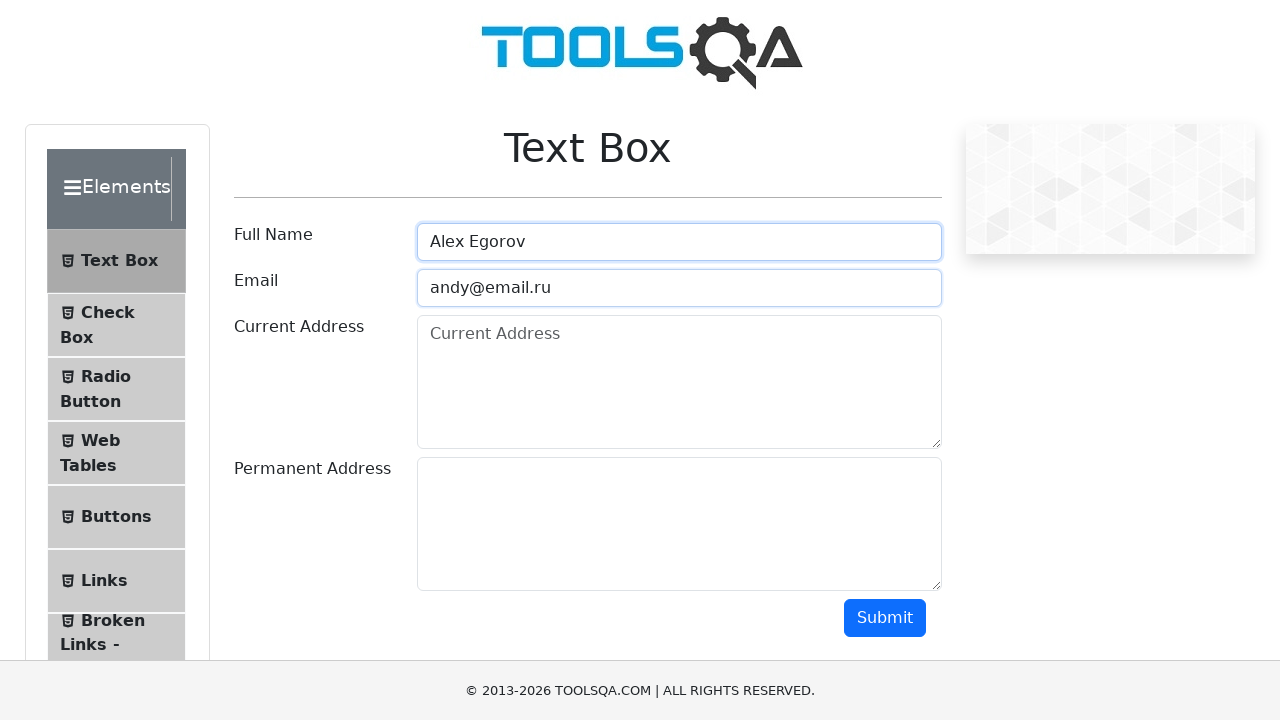

Filled current address field with 'Some street 1' on #currentAddress
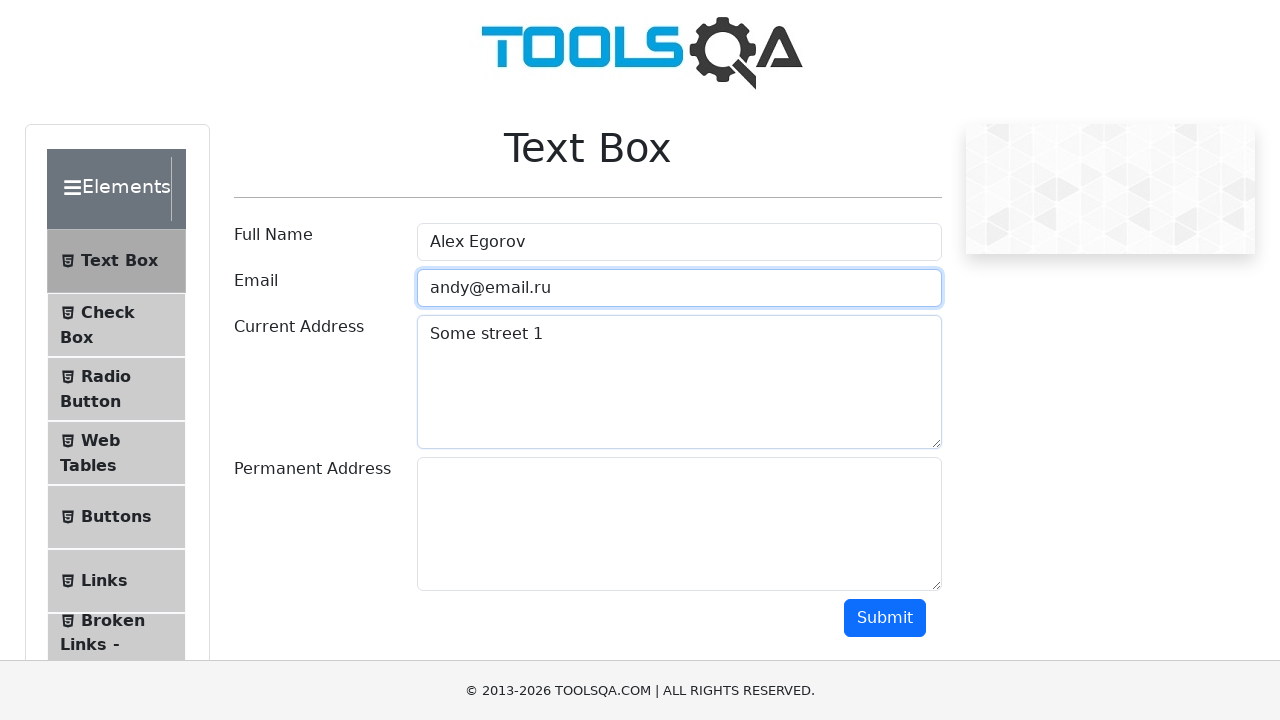

Filled permanent address field with 'Another street 1' on #permanentAddress
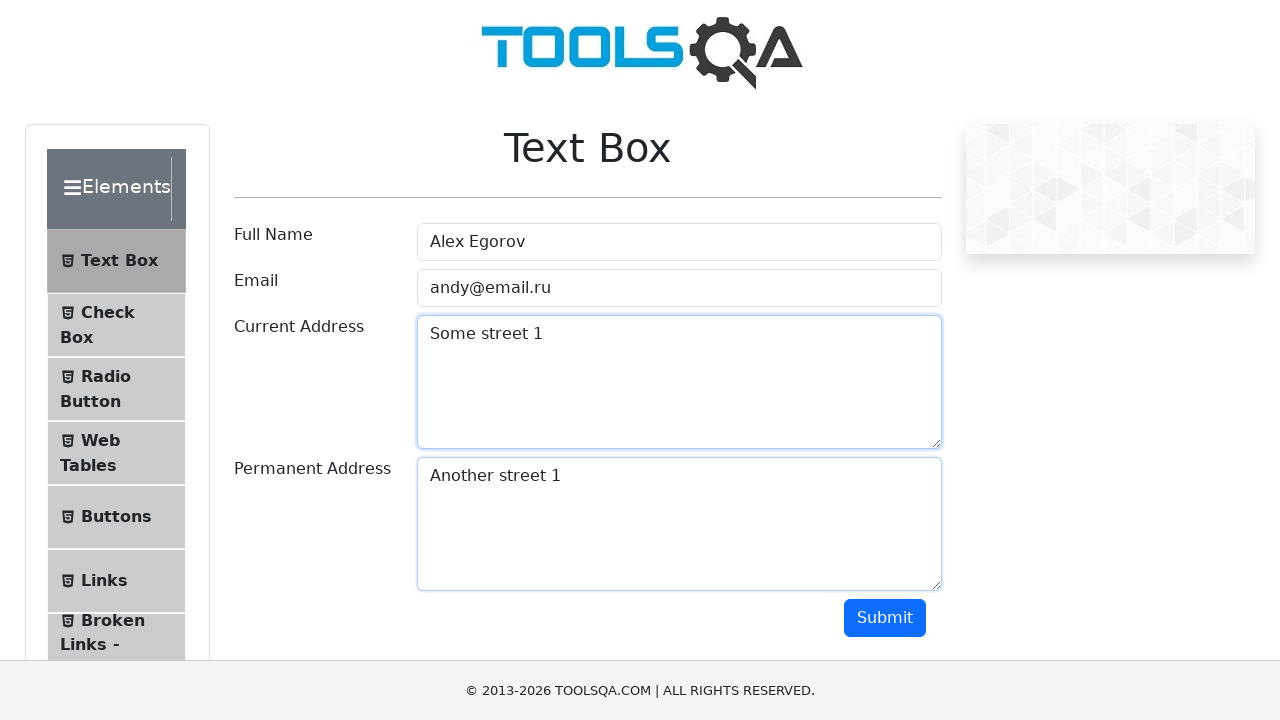

Scrolled submit button into view
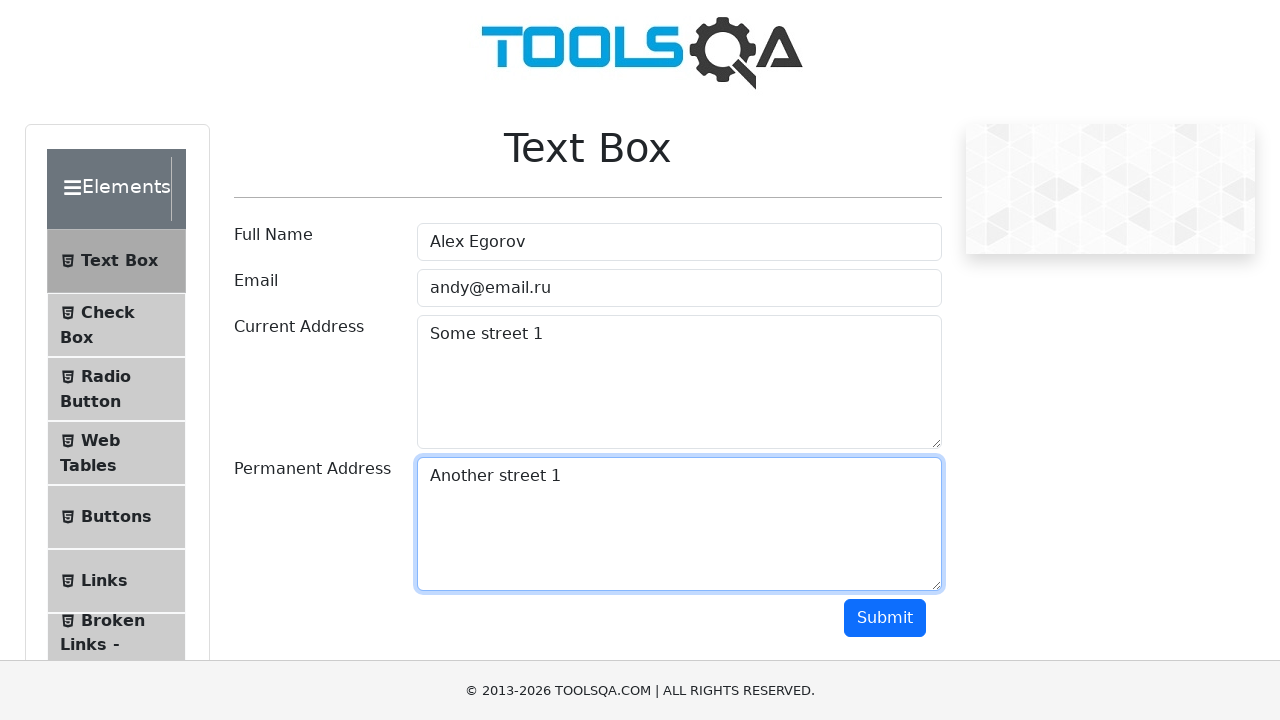

Clicked submit button at (885, 618) on #submit
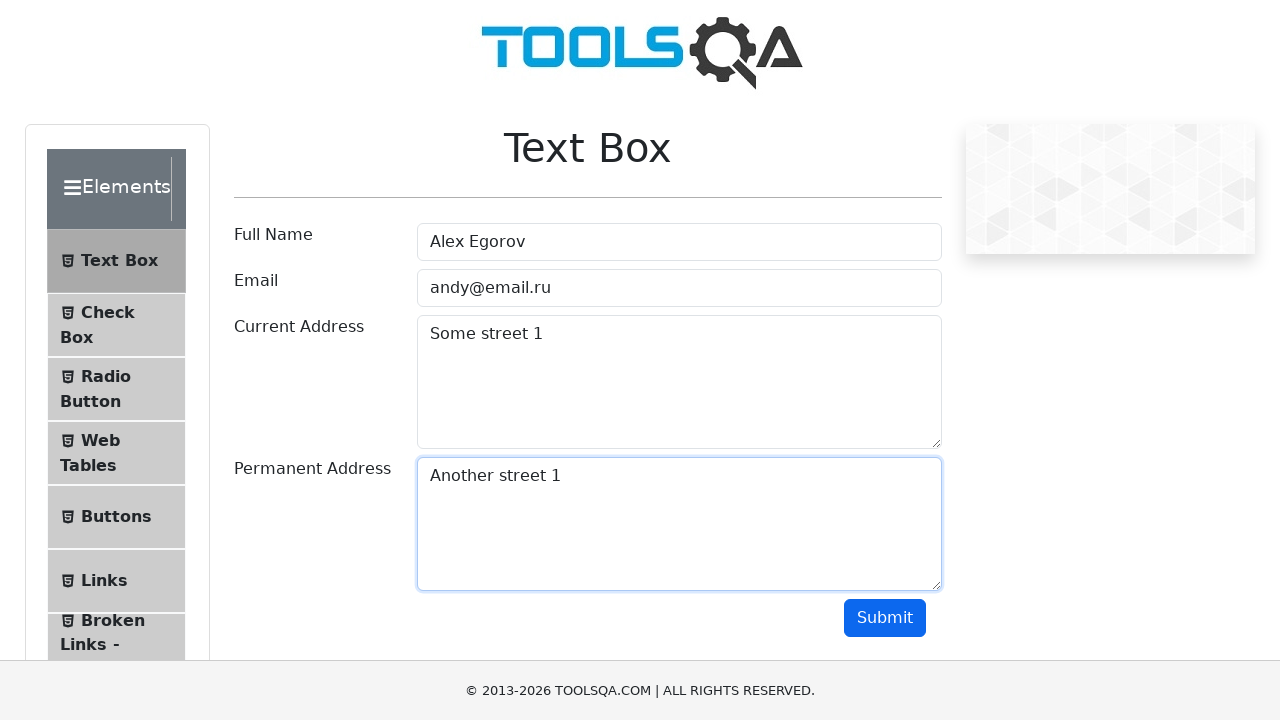

Output section became visible
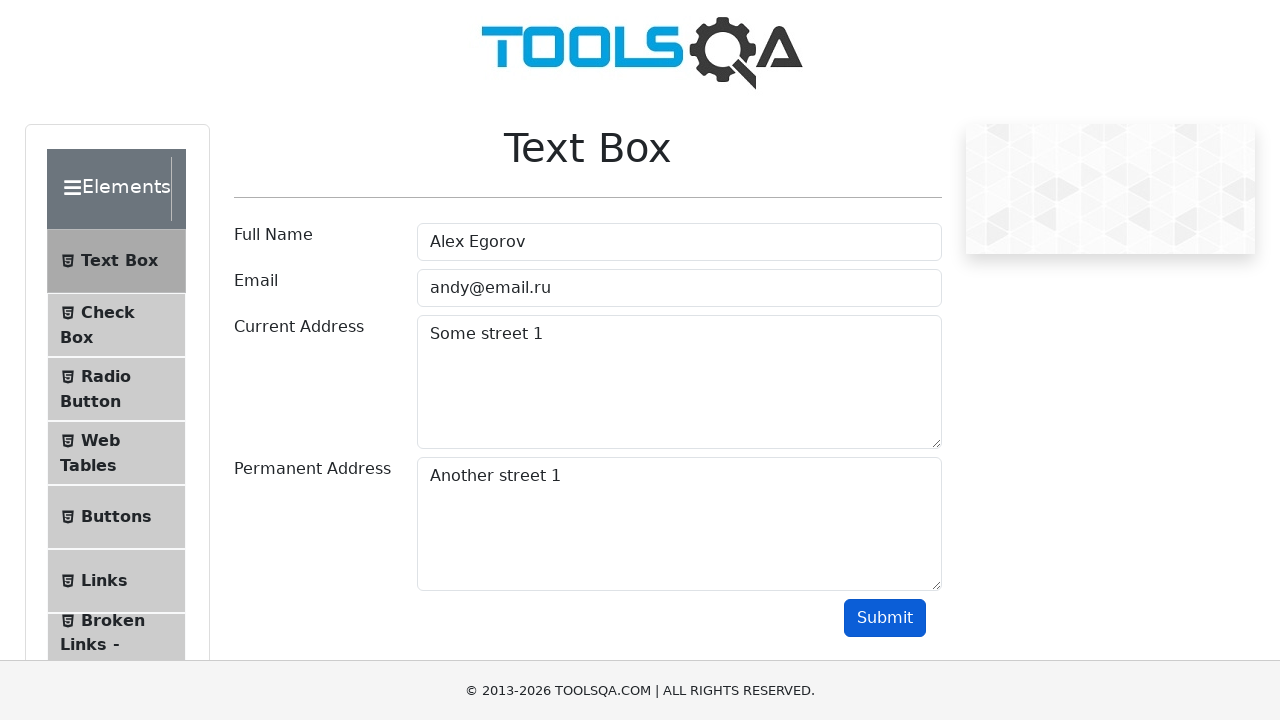

Verified output displays user name 'Alex Egorov'
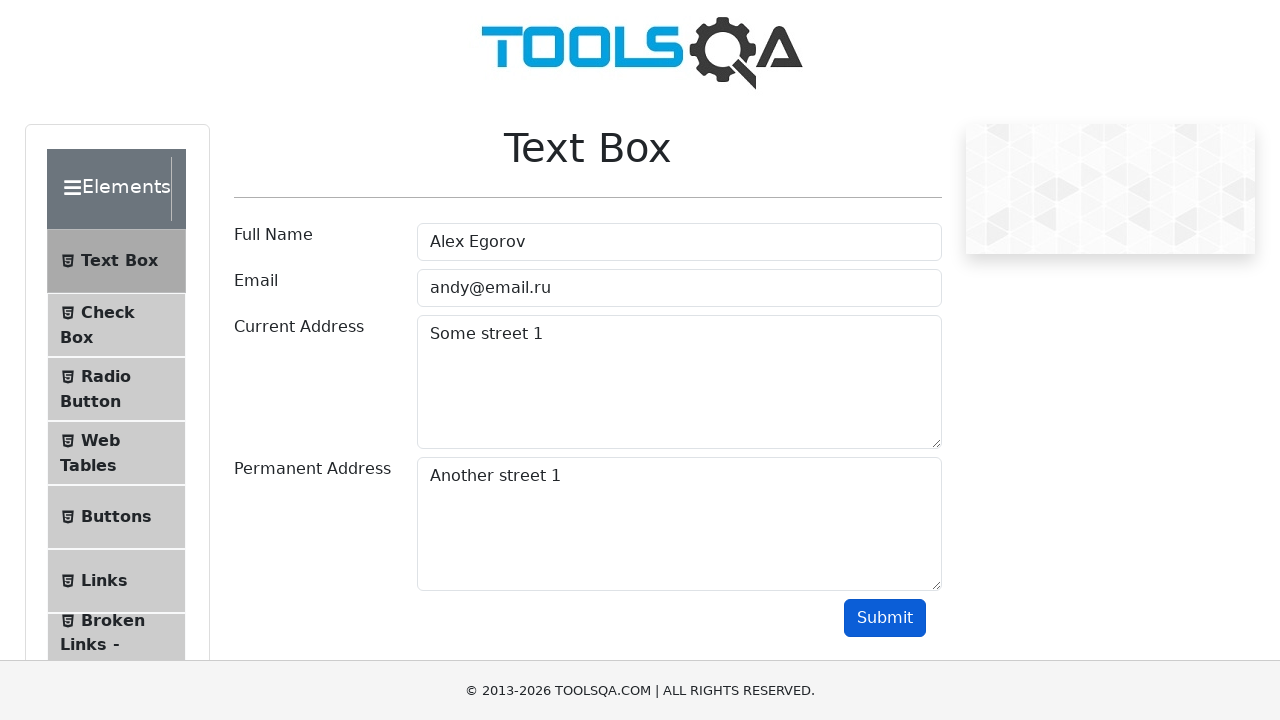

Verified output displays email 'andy@email.ru'
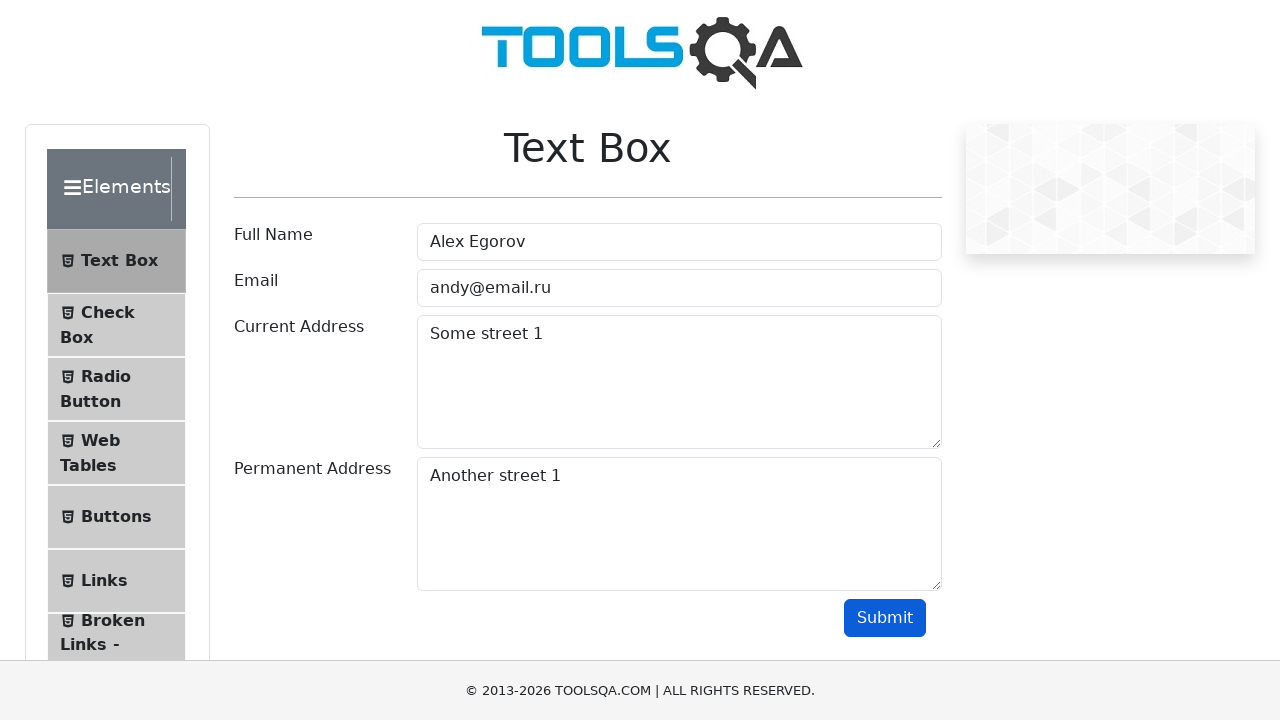

Verified output displays current address 'Some street 1'
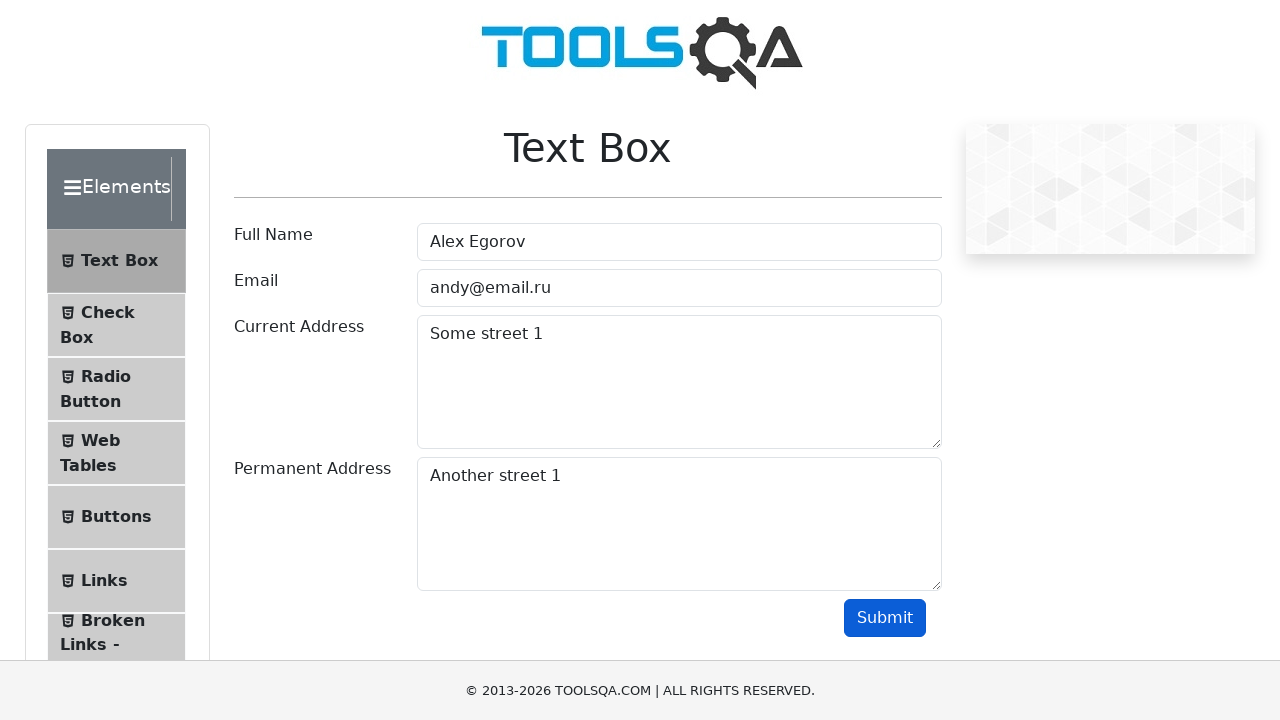

Verified output displays permanent address 'Another street 1'
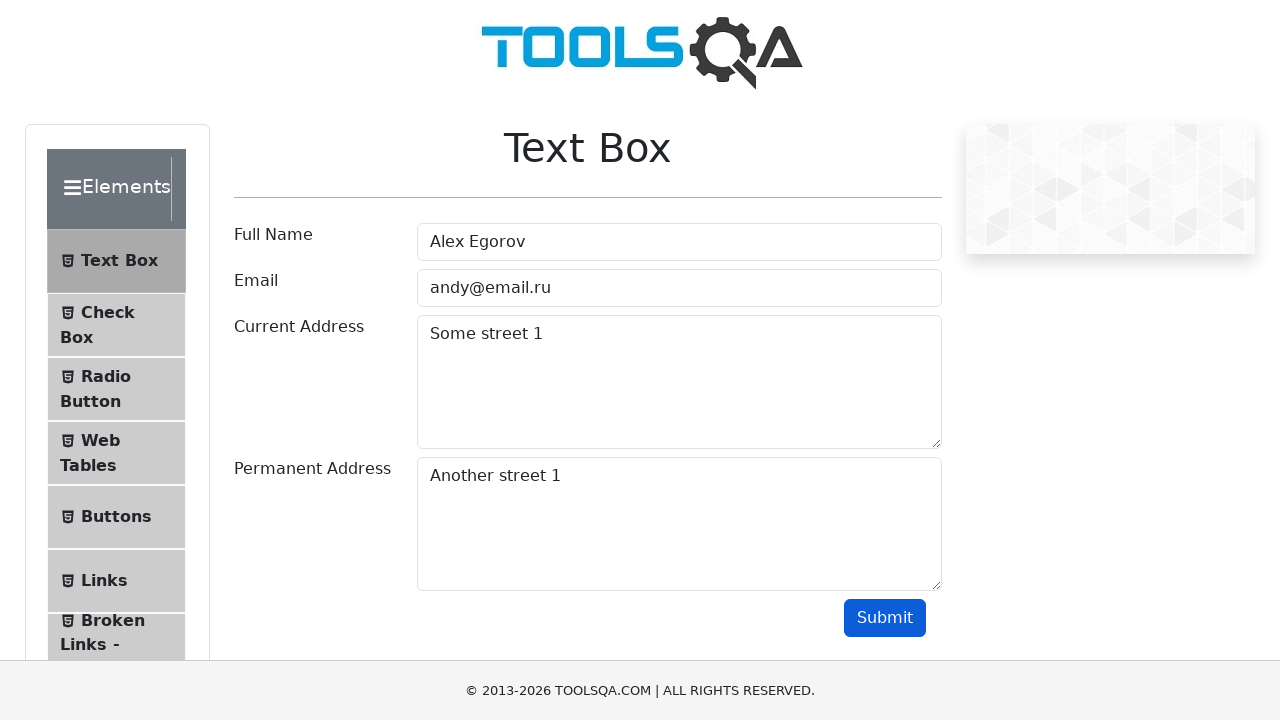

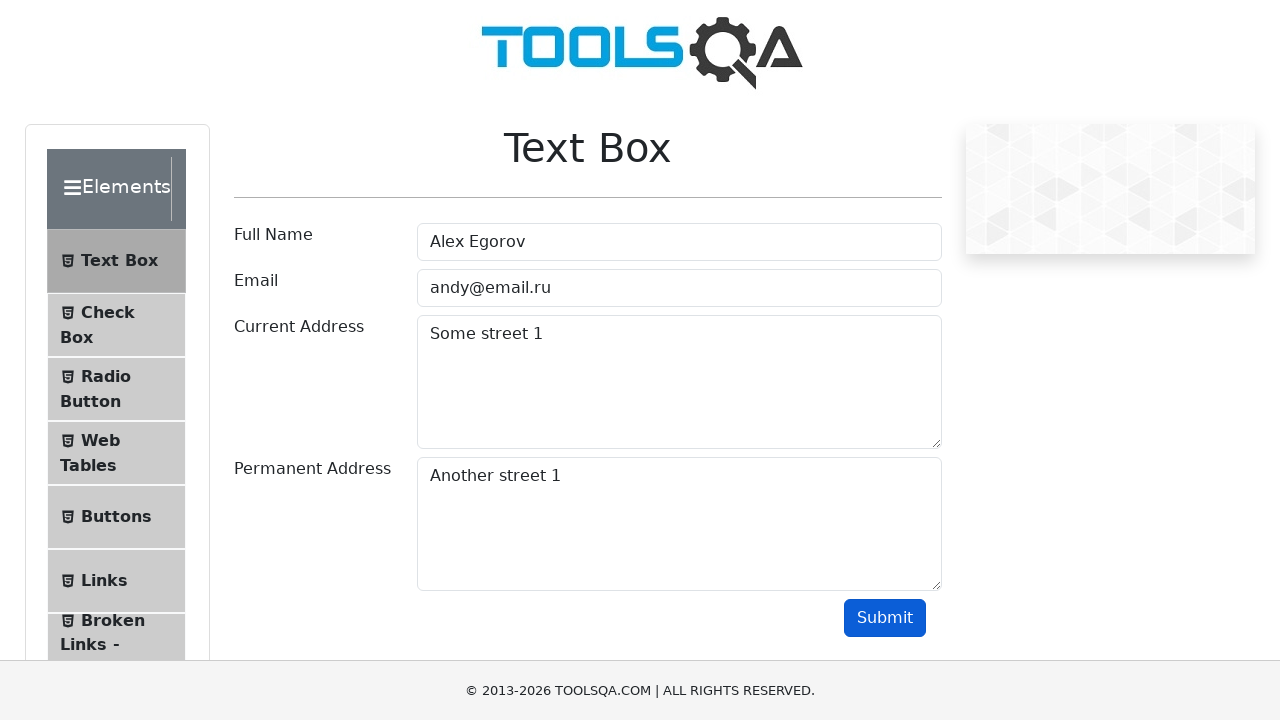